Tests interaction with hidden elements by clicking a Start button and using JavaScript to make a hidden element visible

Starting URL: https://the-internet.herokuapp.com/dynamic_loading/1

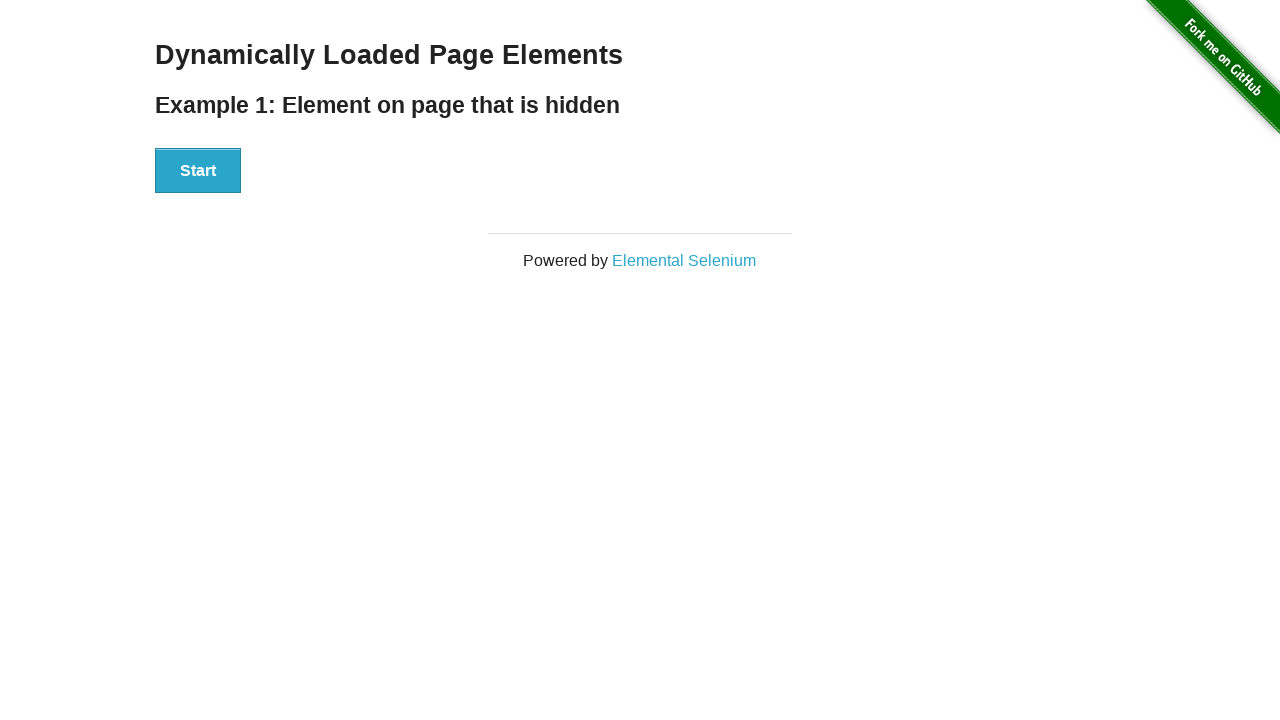

Clicked the Start button at (198, 171) on #start button
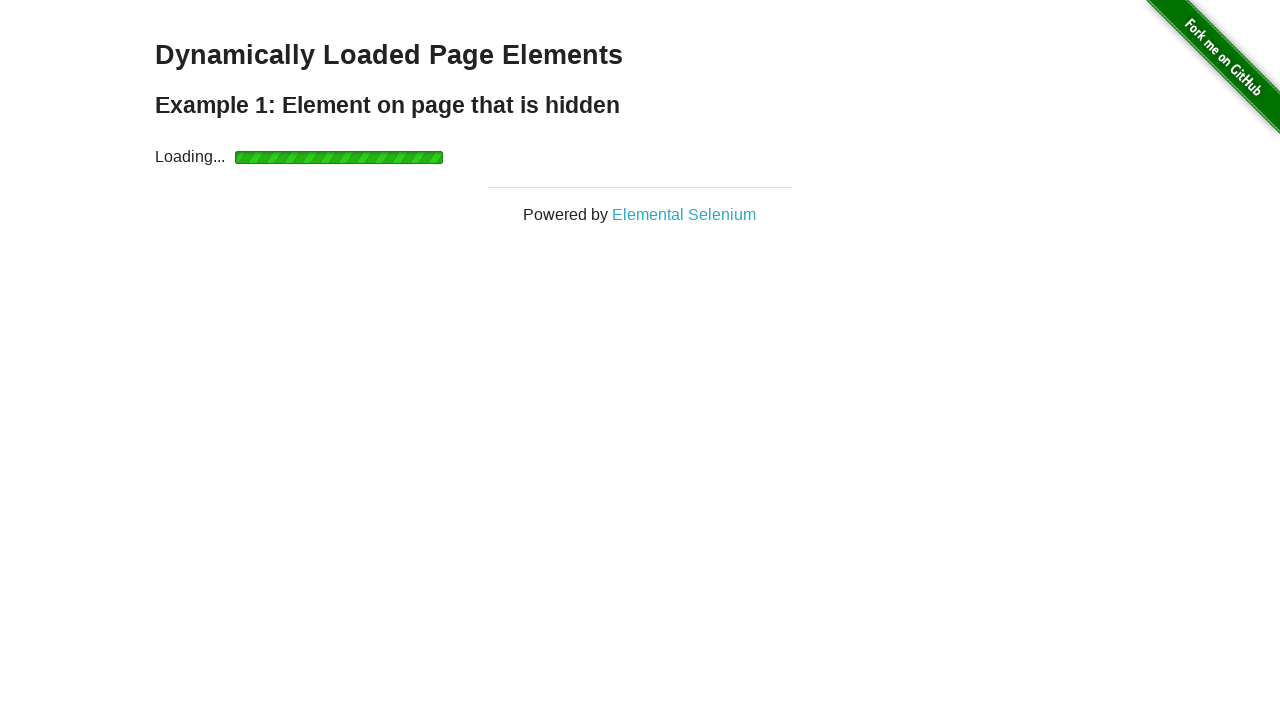

Made hidden element visible using JavaScript
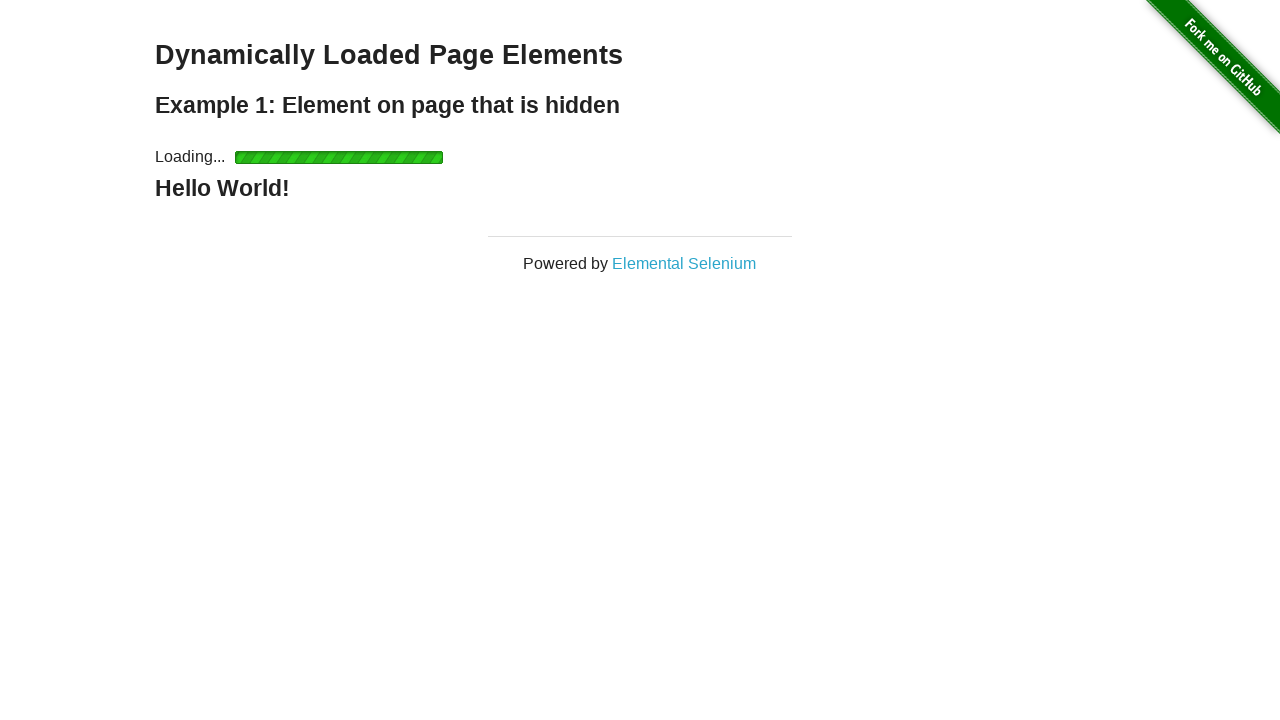

Verified the hidden element is now visible
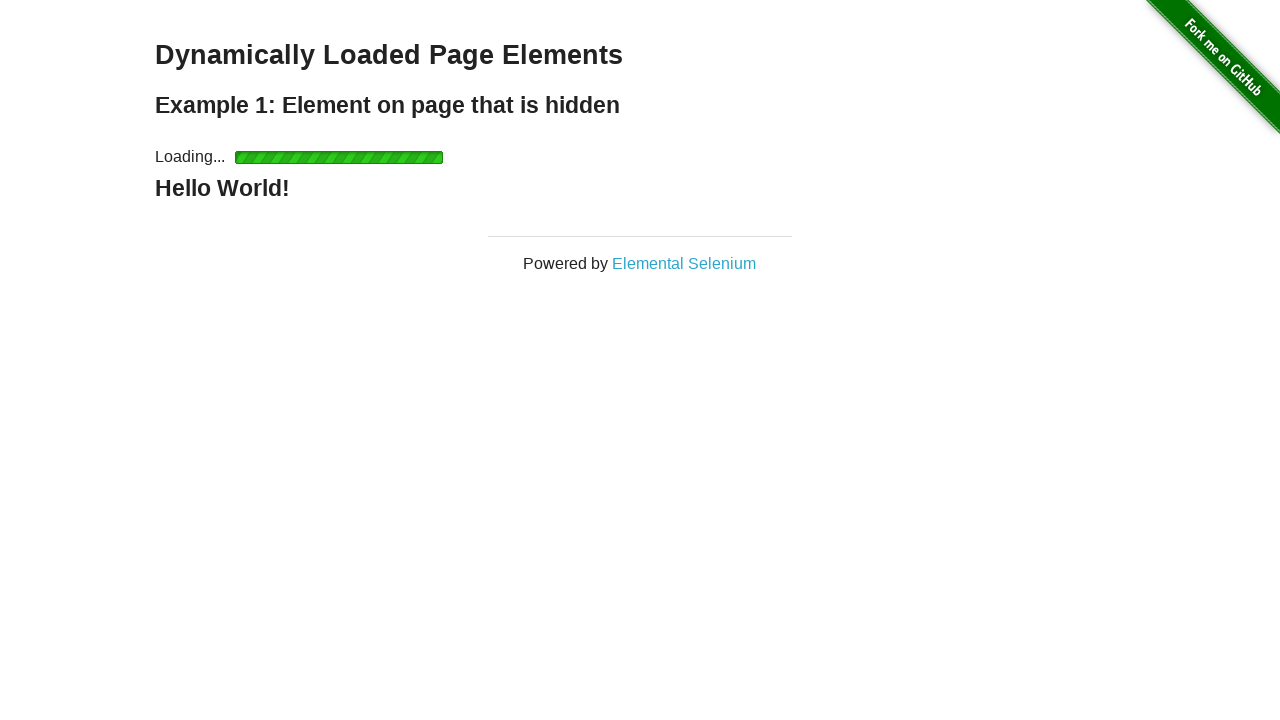

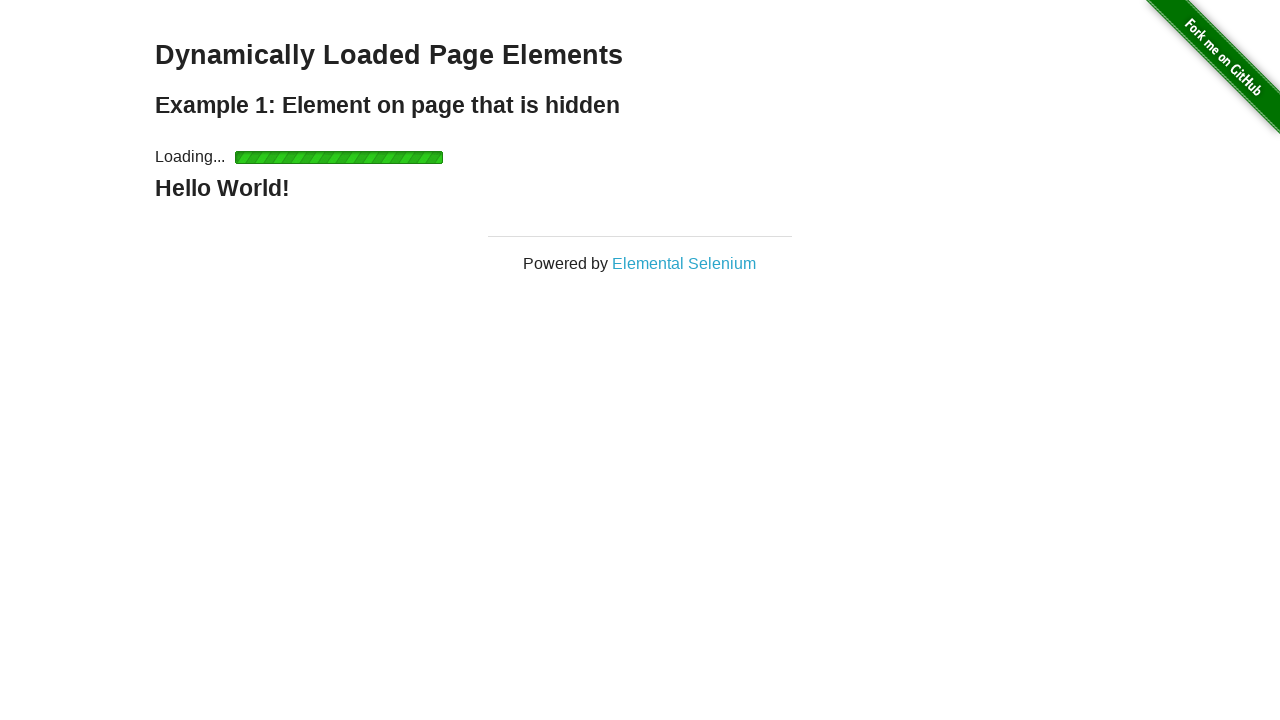